Tests form filling functionality on a practice page by entering email, password, and clicking a checkbox

Starting URL: https://rahulshettyacademy.com/angularpractice/

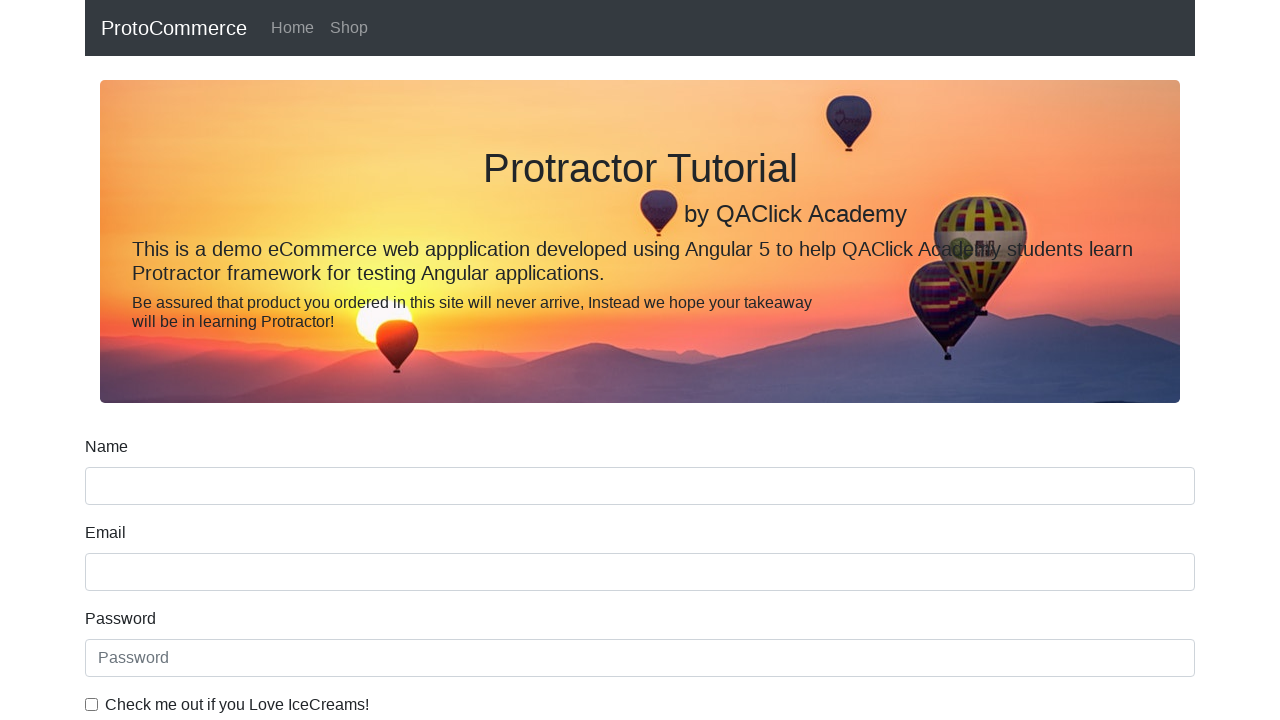

Filled email field with 'hello@gmail.com' on input[name='email']
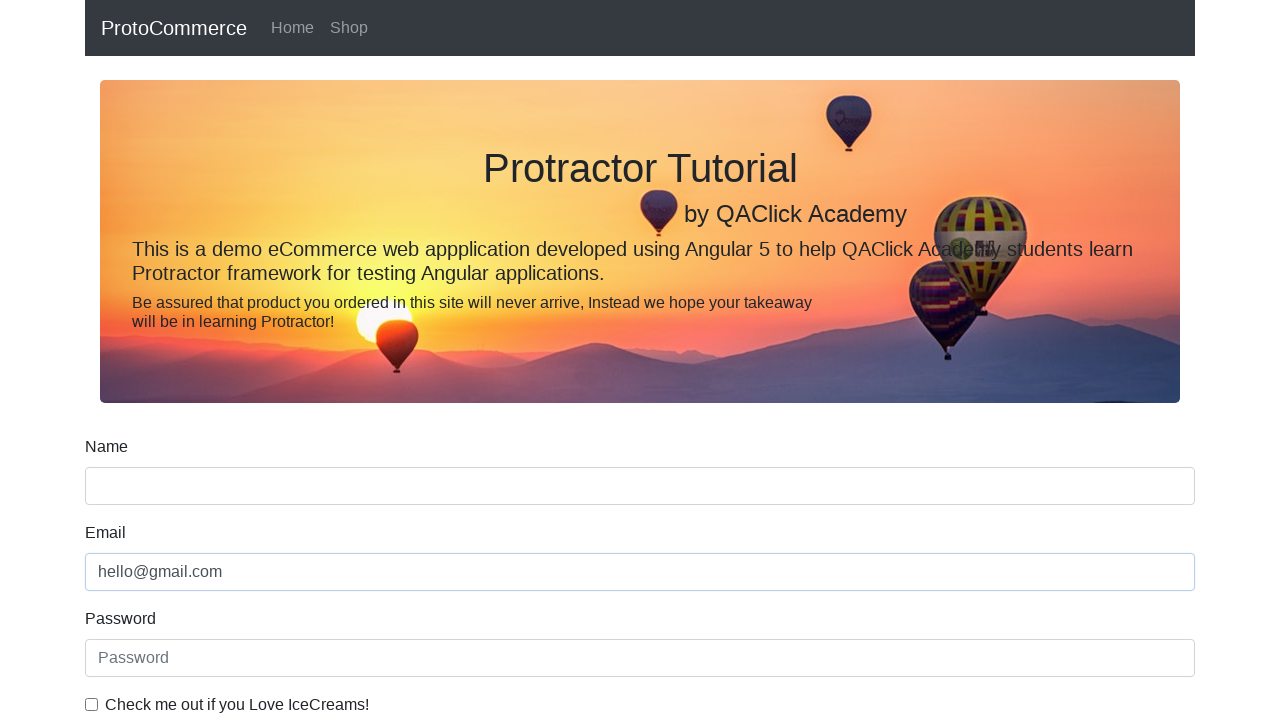

Filled password field with '123456' on #exampleInputPassword1
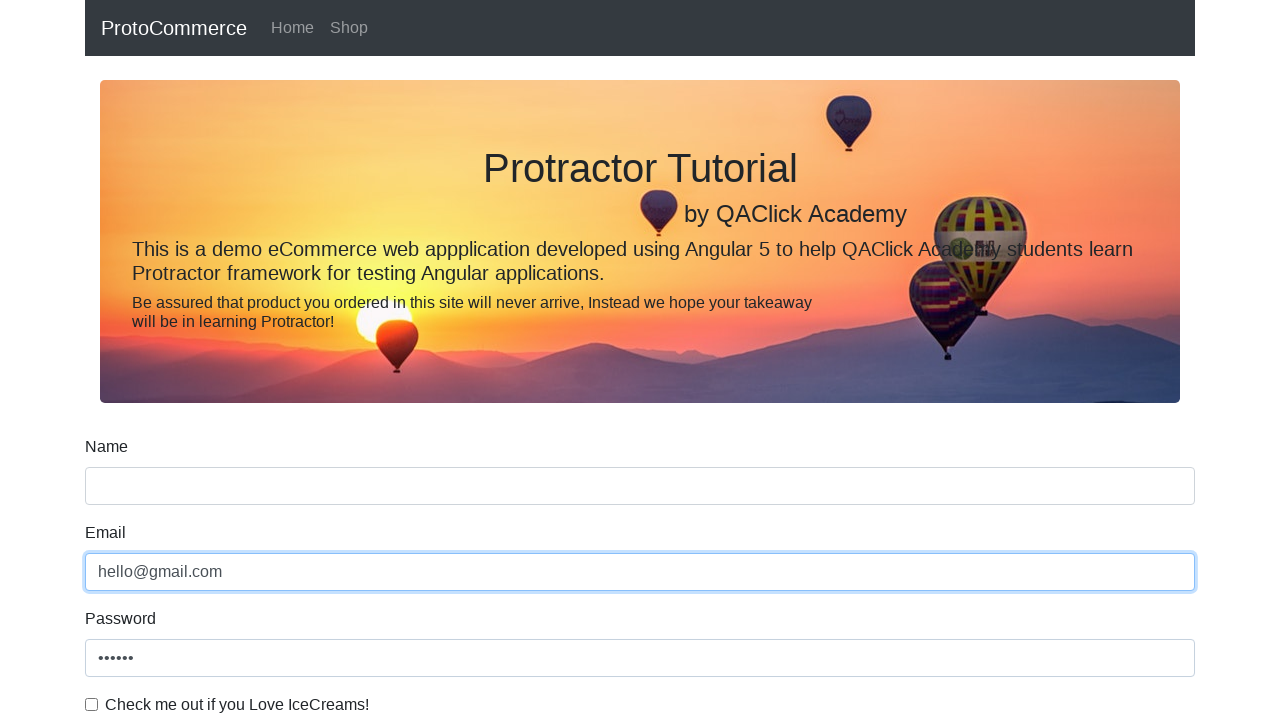

Clicked the checkbox to confirm terms at (92, 704) on #exampleCheck1
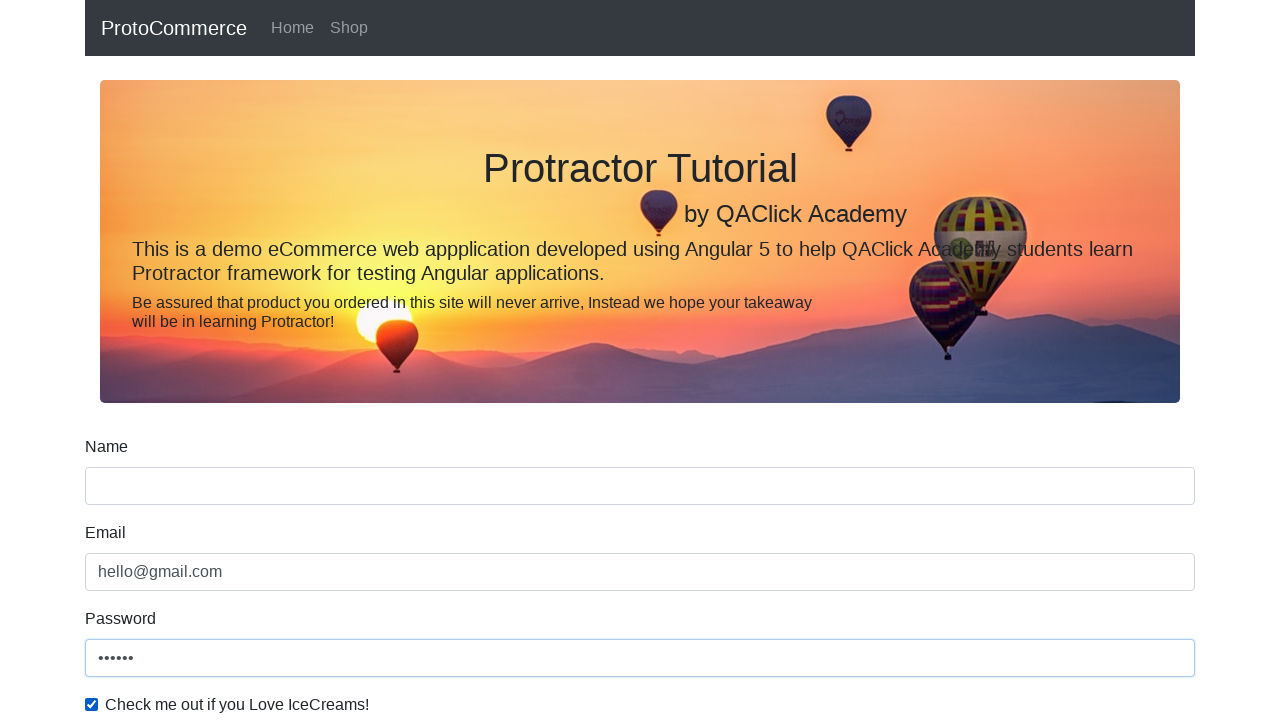

Waited 1000ms for form interaction to complete
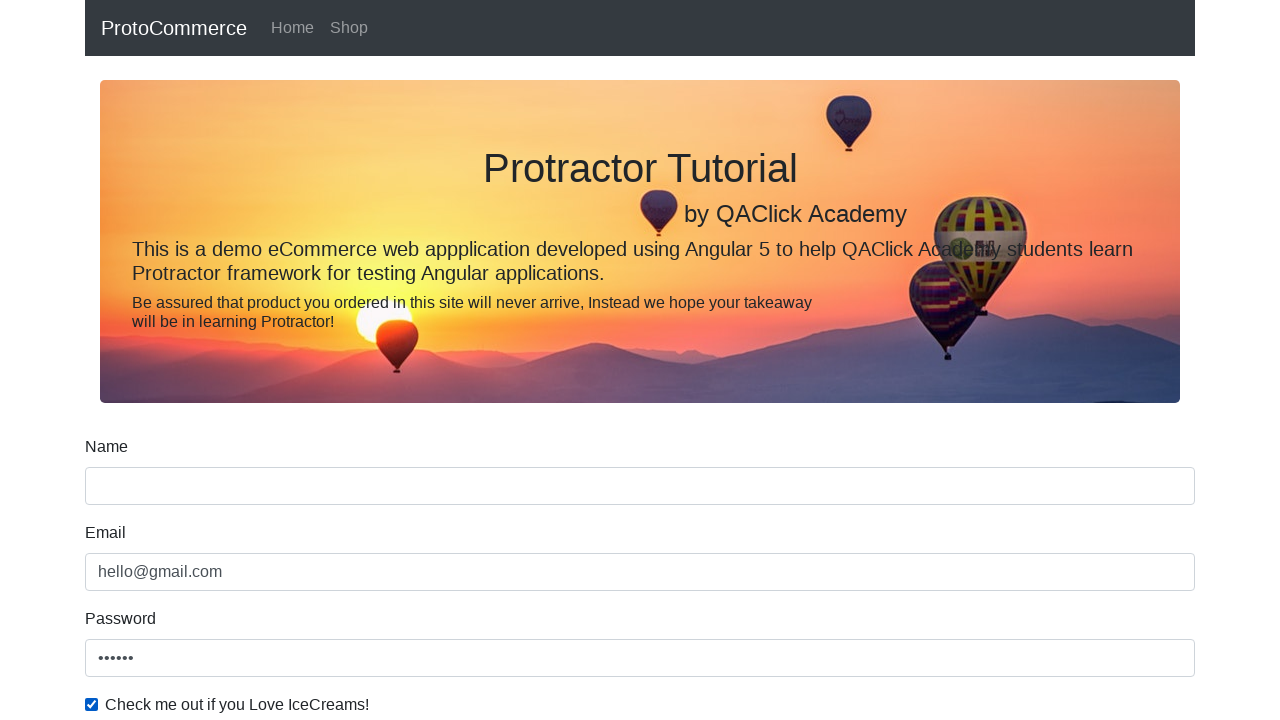

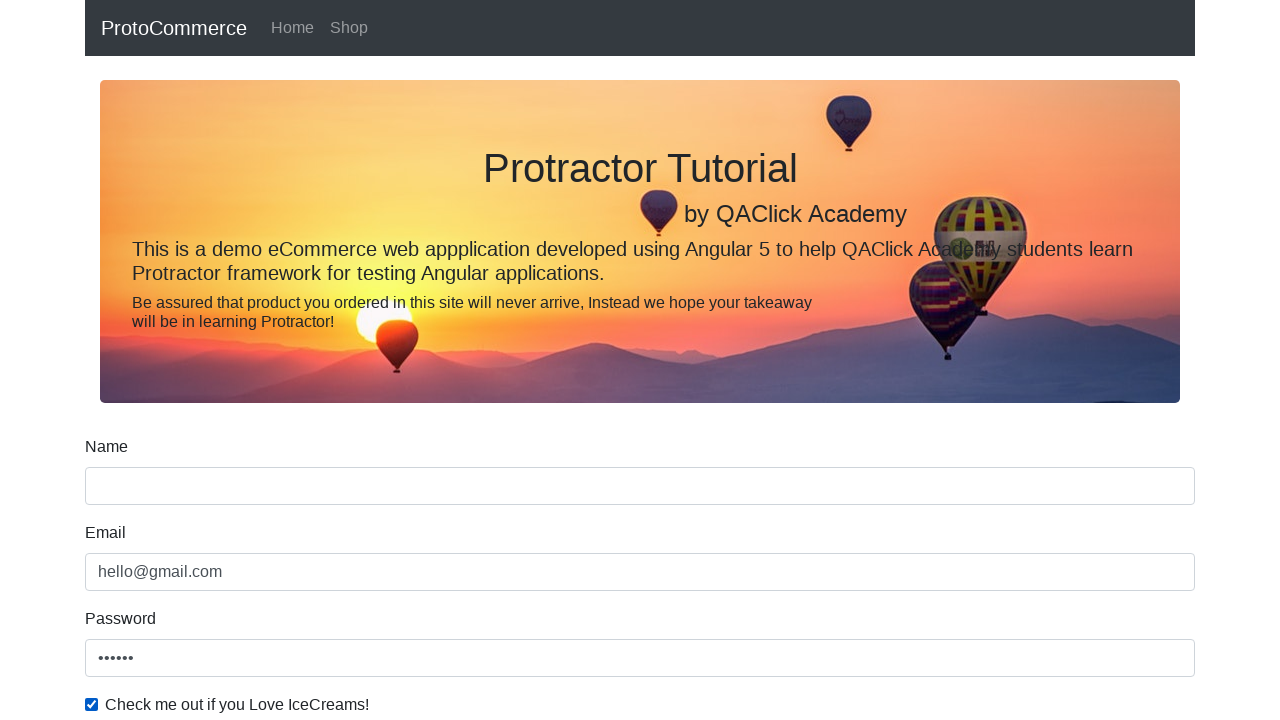